Tests a registration form by filling in first name, last name, and city fields, then submitting the form and verifying the success message

Starting URL: http://suninjuly.github.io/registration1.html

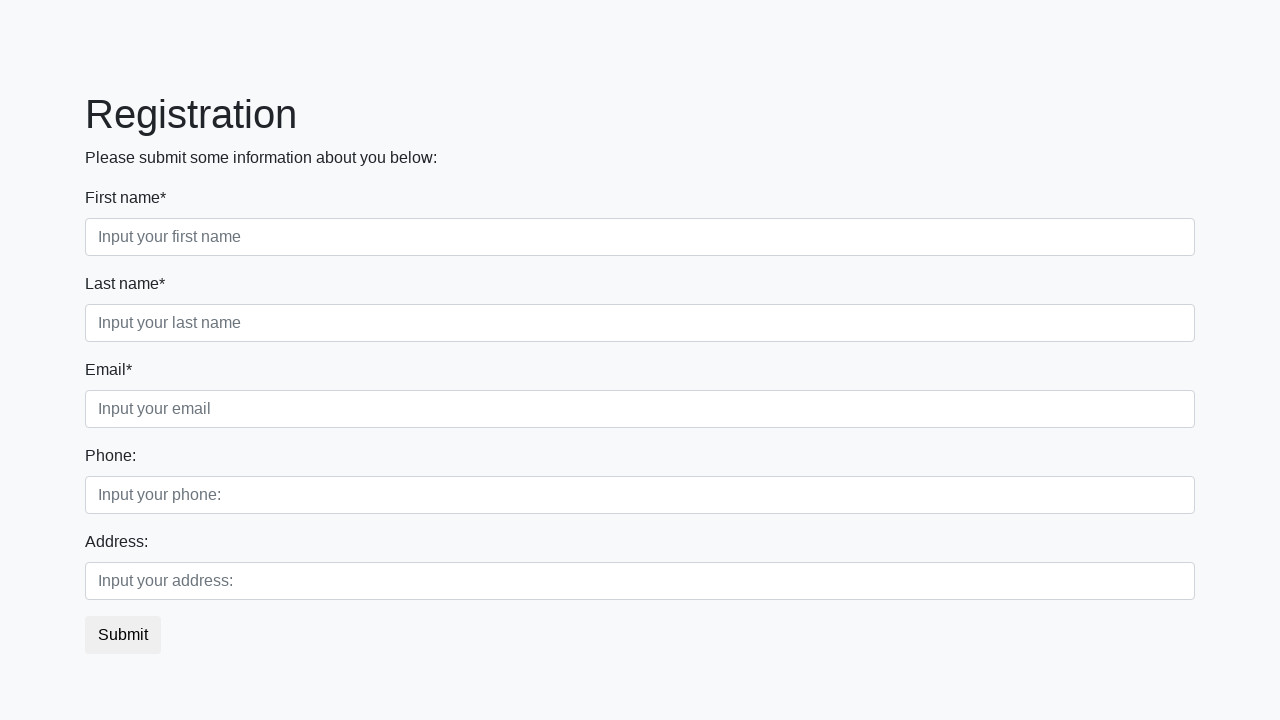

Filled first name field with 'Ivan' on input:first-of-type
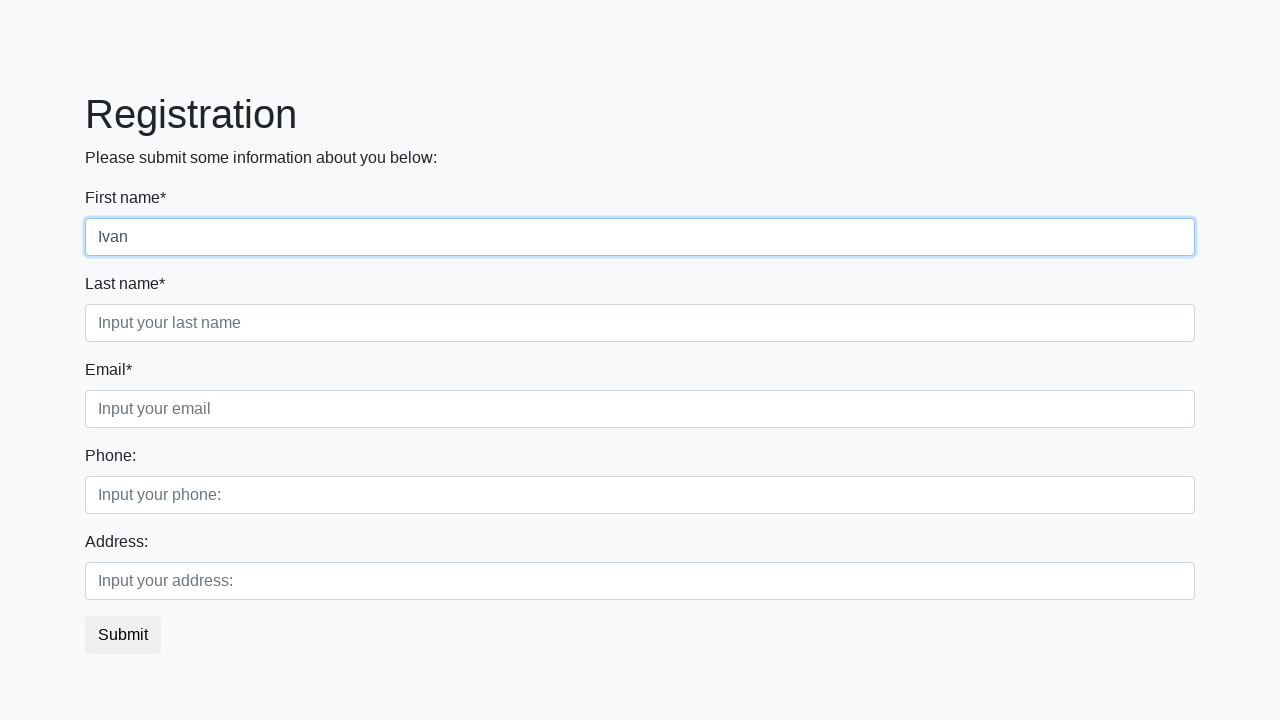

Filled last name field with 'Petrov' on //div[@class='first_block']//input[@class='form-control second']
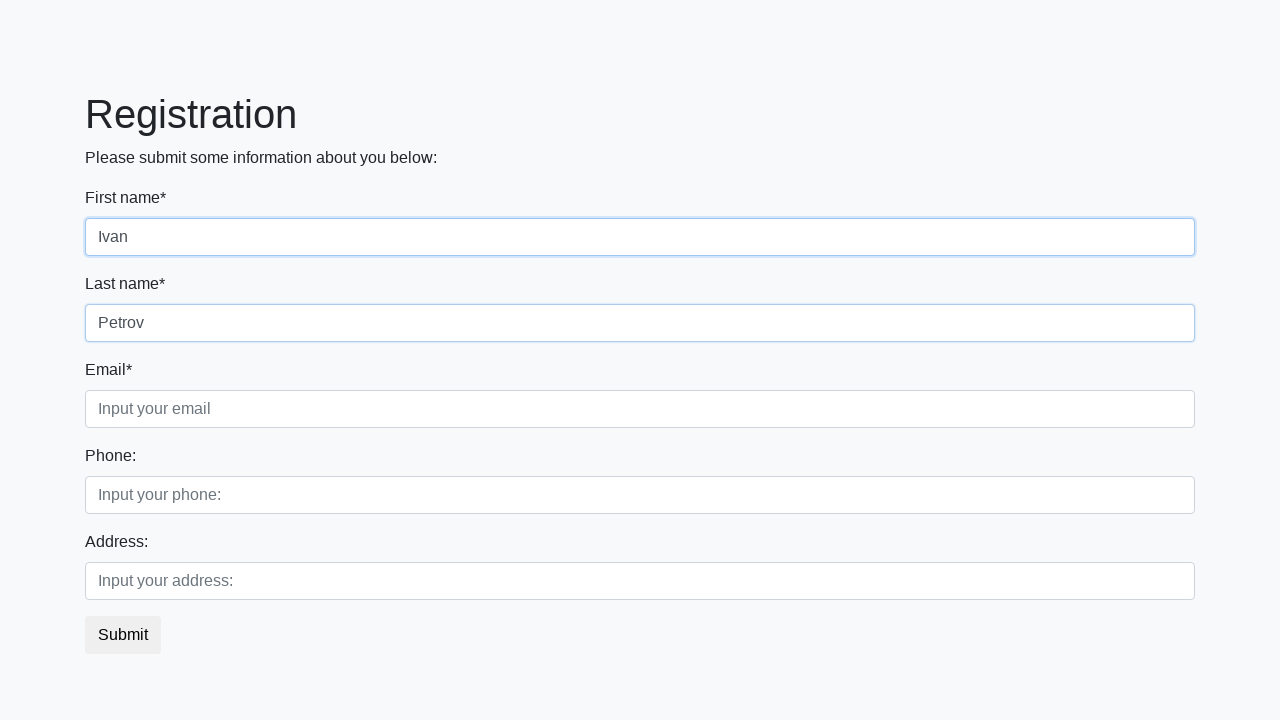

Filled city field with 'Smolensk' on .form-control.third
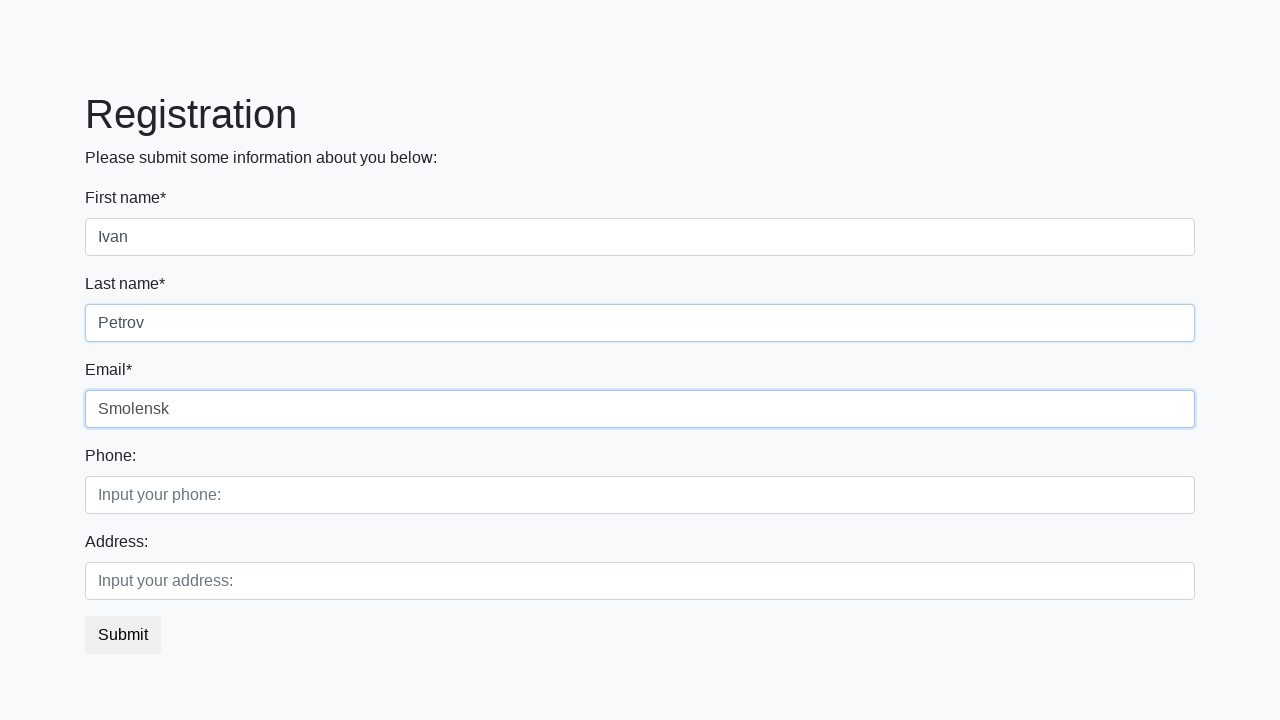

Clicked submit button to register at (123, 635) on button.btn
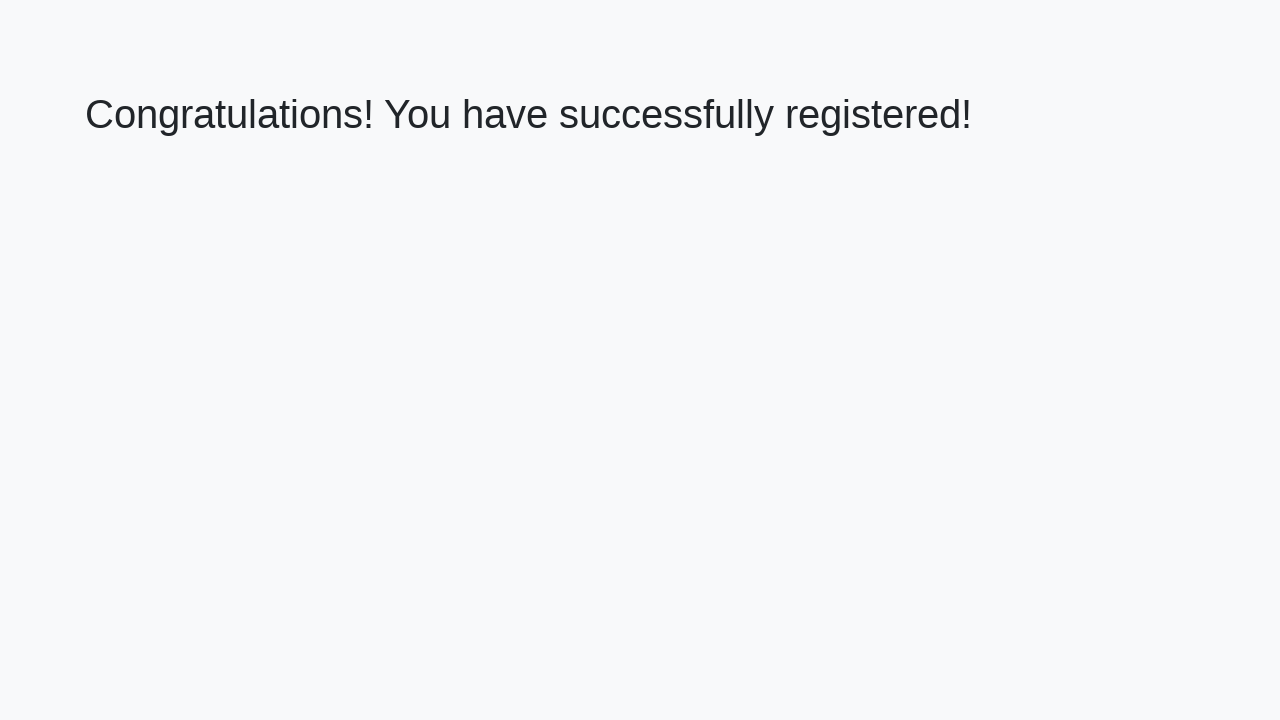

Success message element loaded
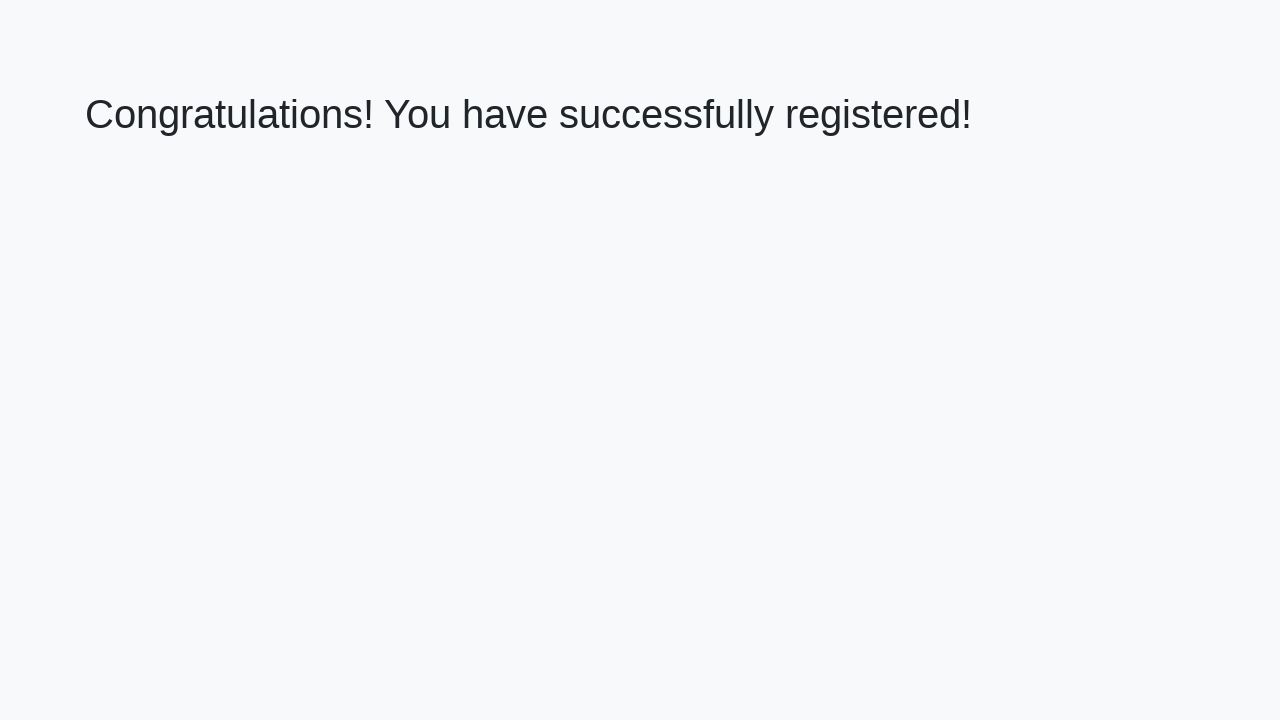

Retrieved success message text: 'Congratulations! You have successfully registered!'
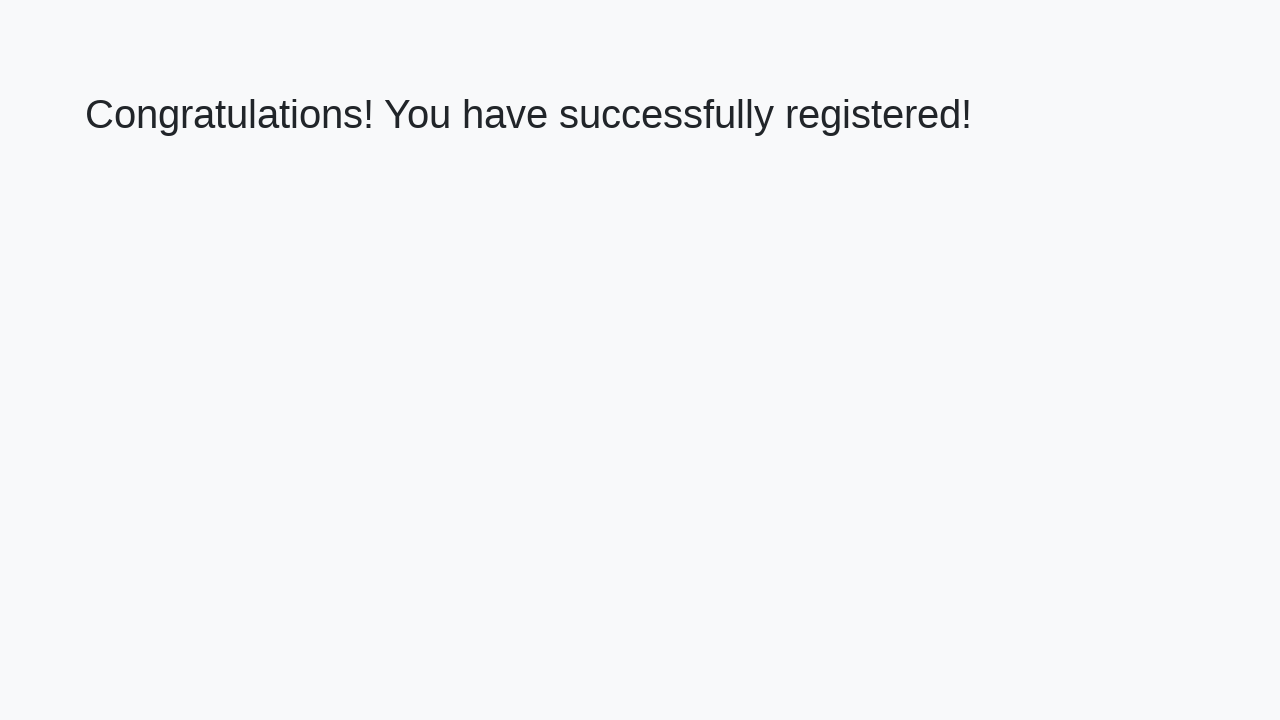

Verified success message matches expected text
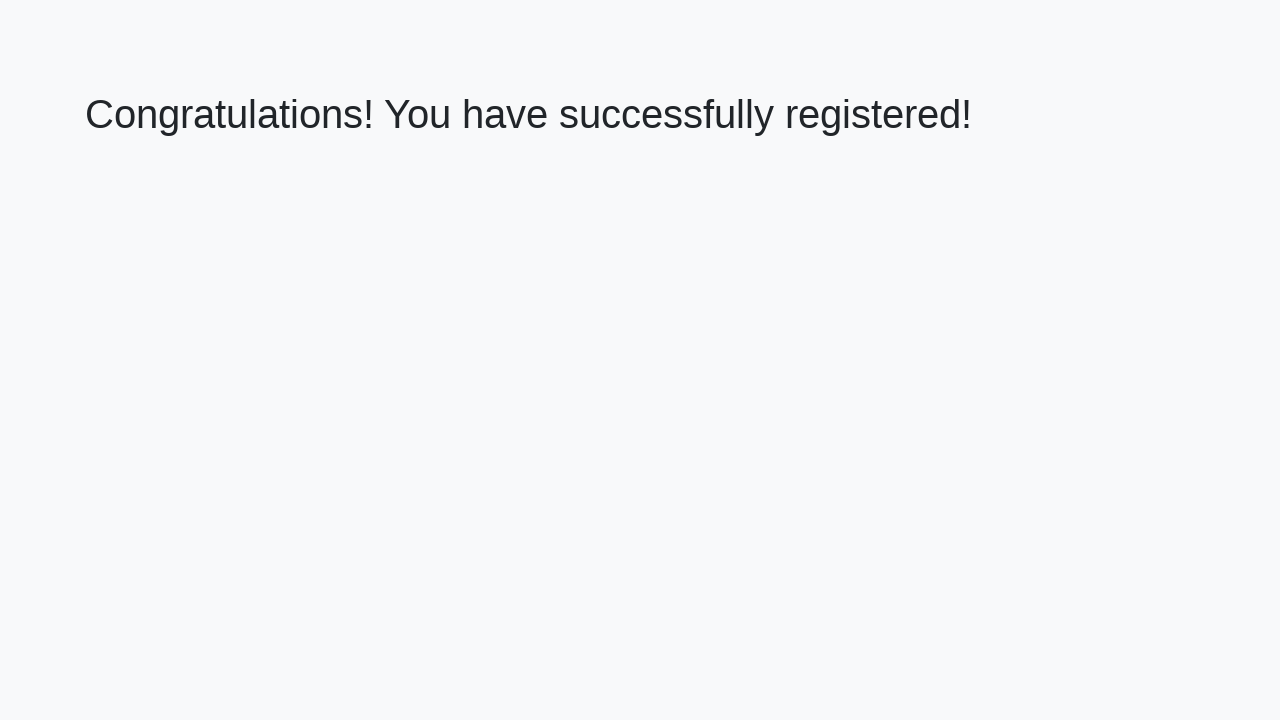

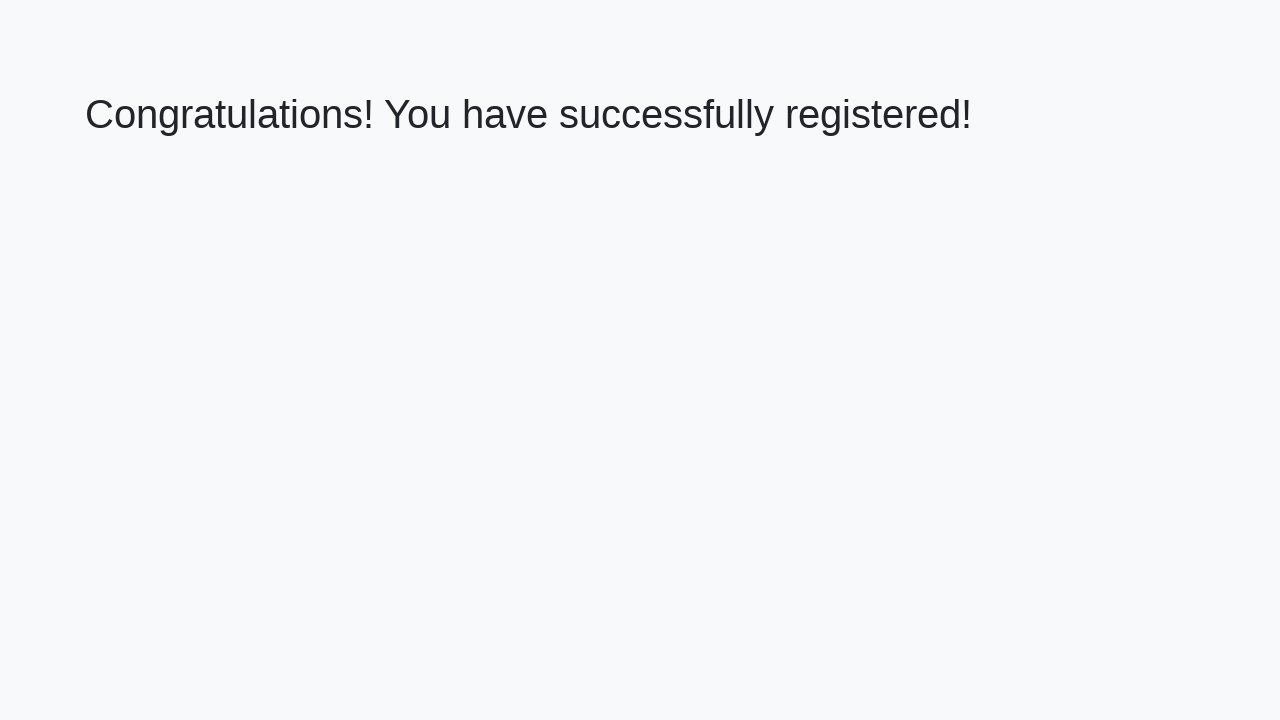